Tests form submission with minimum required data (first name, last name, gender, and phone number) and verifies the submitted information.

Starting URL: https://demoqa.com/automation-practice-form

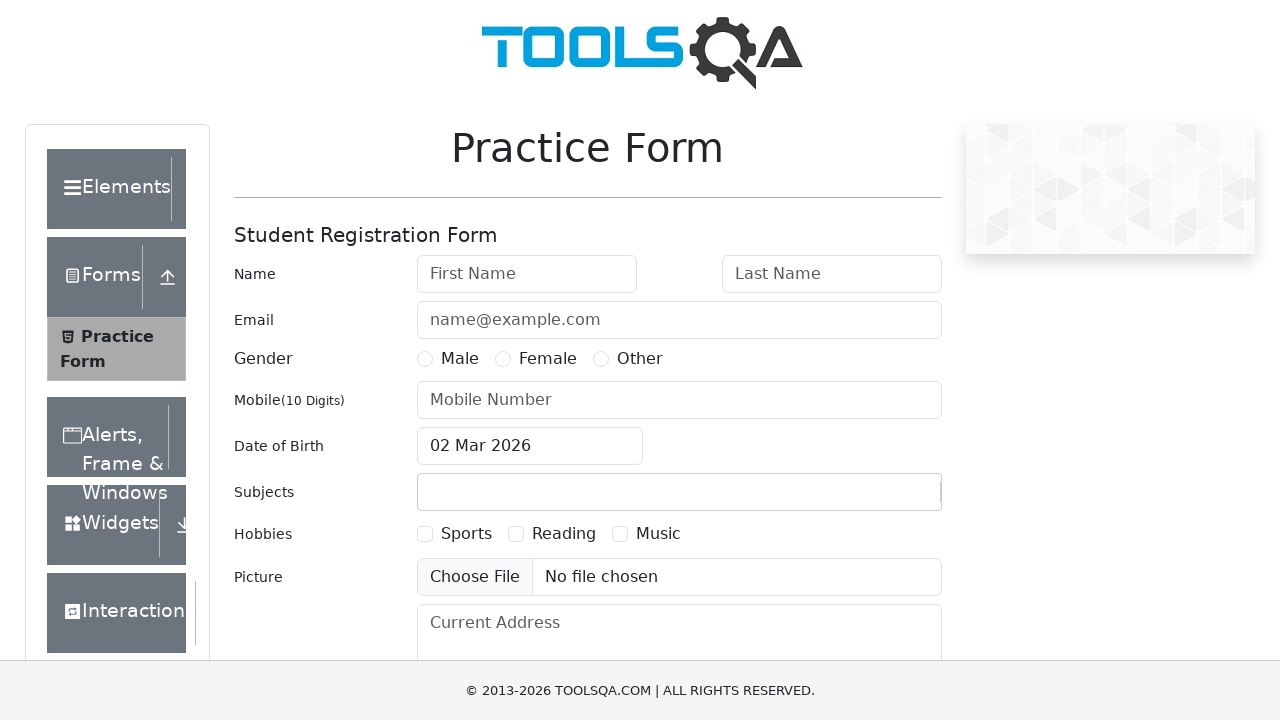

Filled first name field with '1' on #firstName
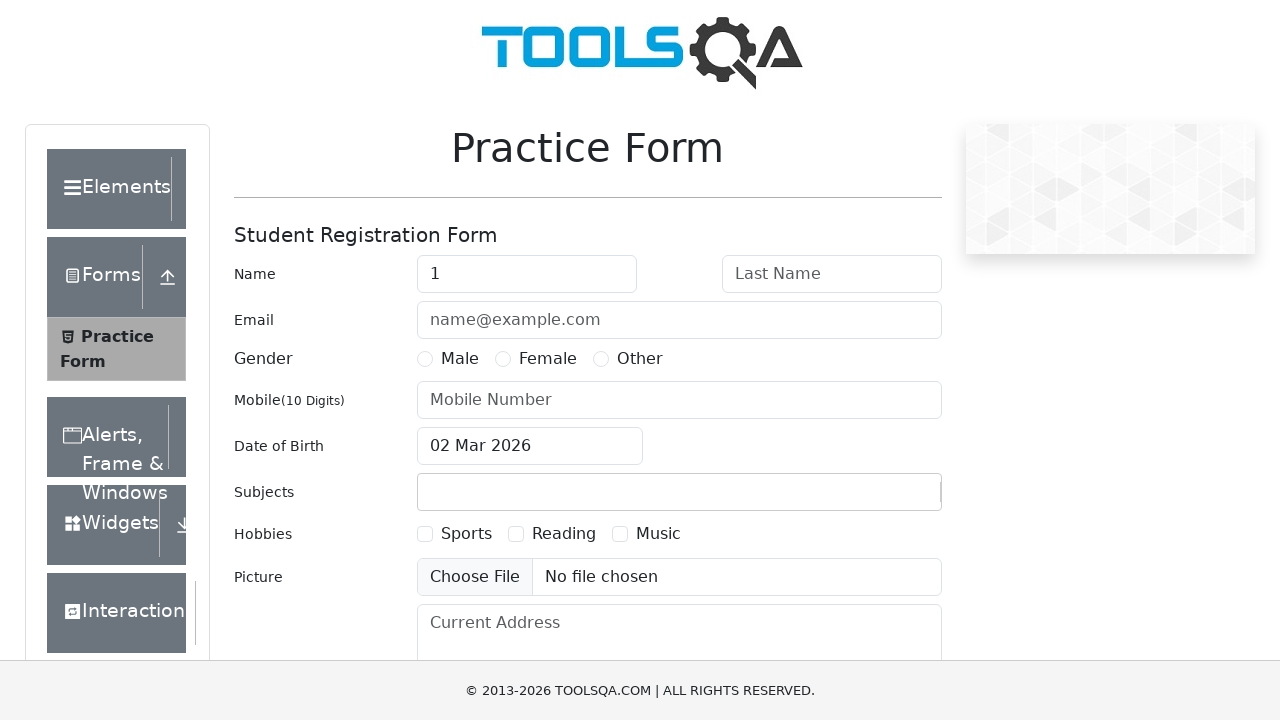

Filled last name field with '1' on #lastName
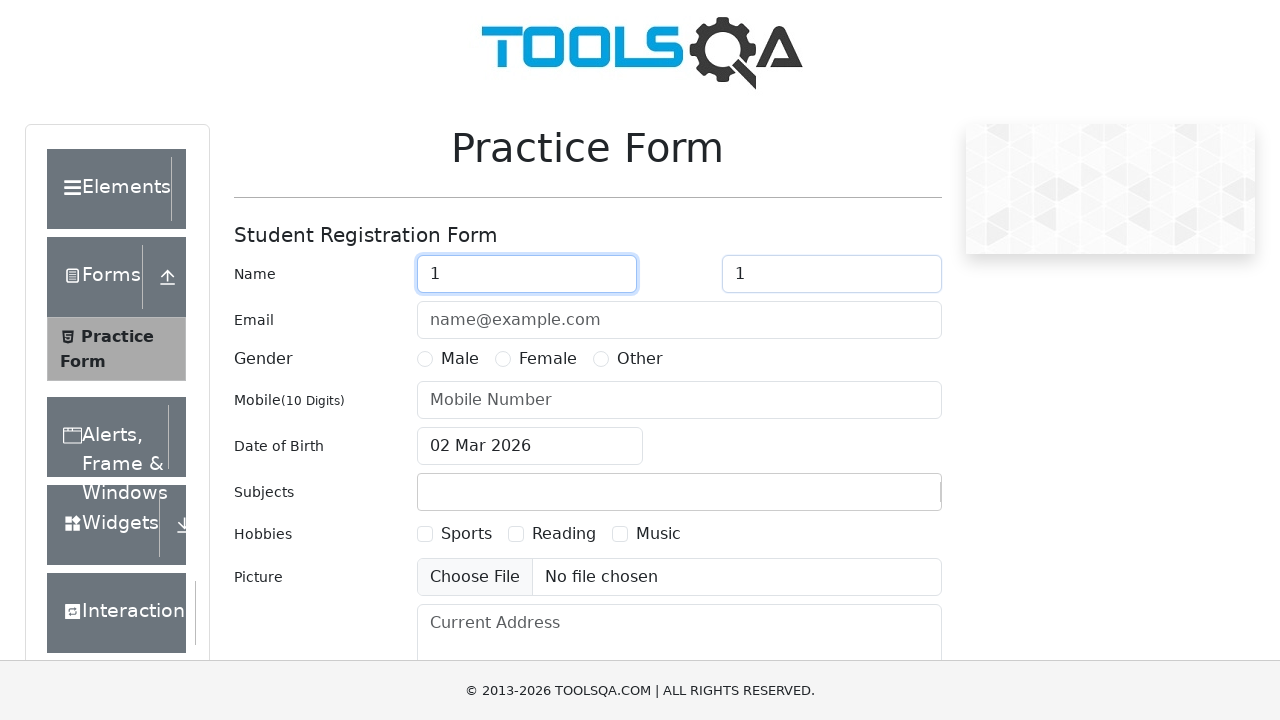

Selected Female gender option at (548, 359) on label[for='gender-radio-2']
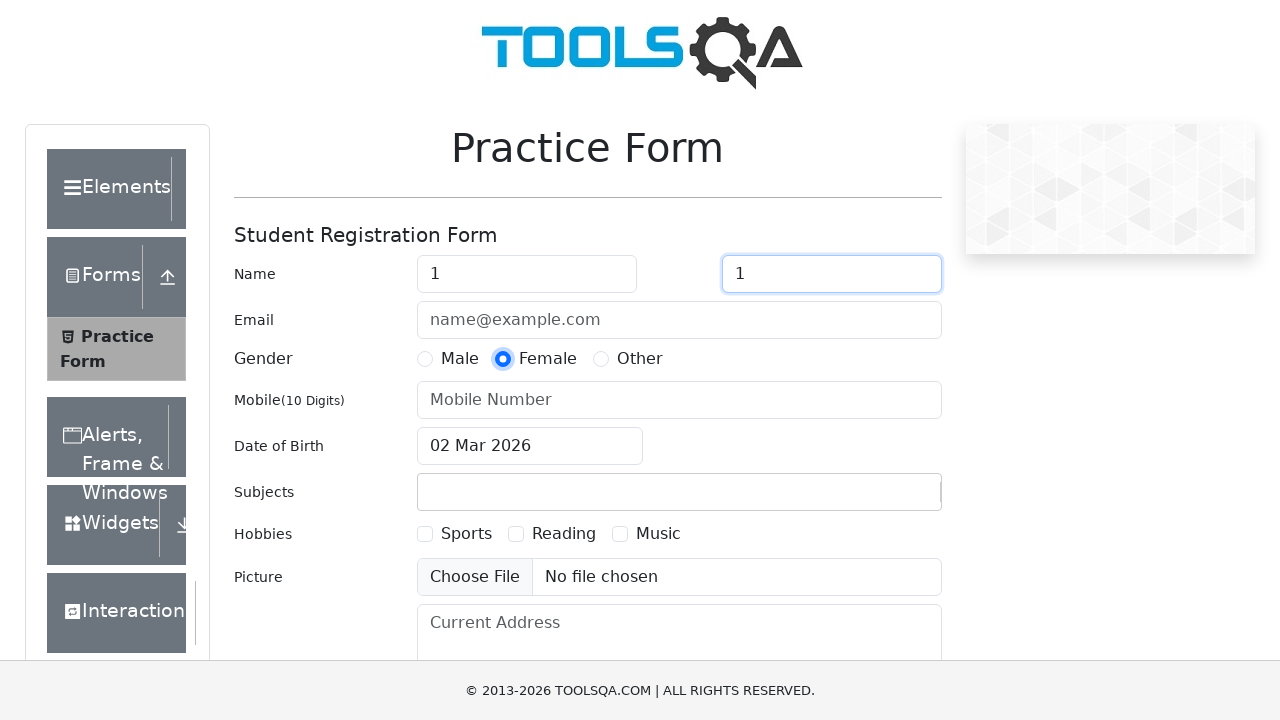

Filled mobile number field with '1234567890' on #userNumber
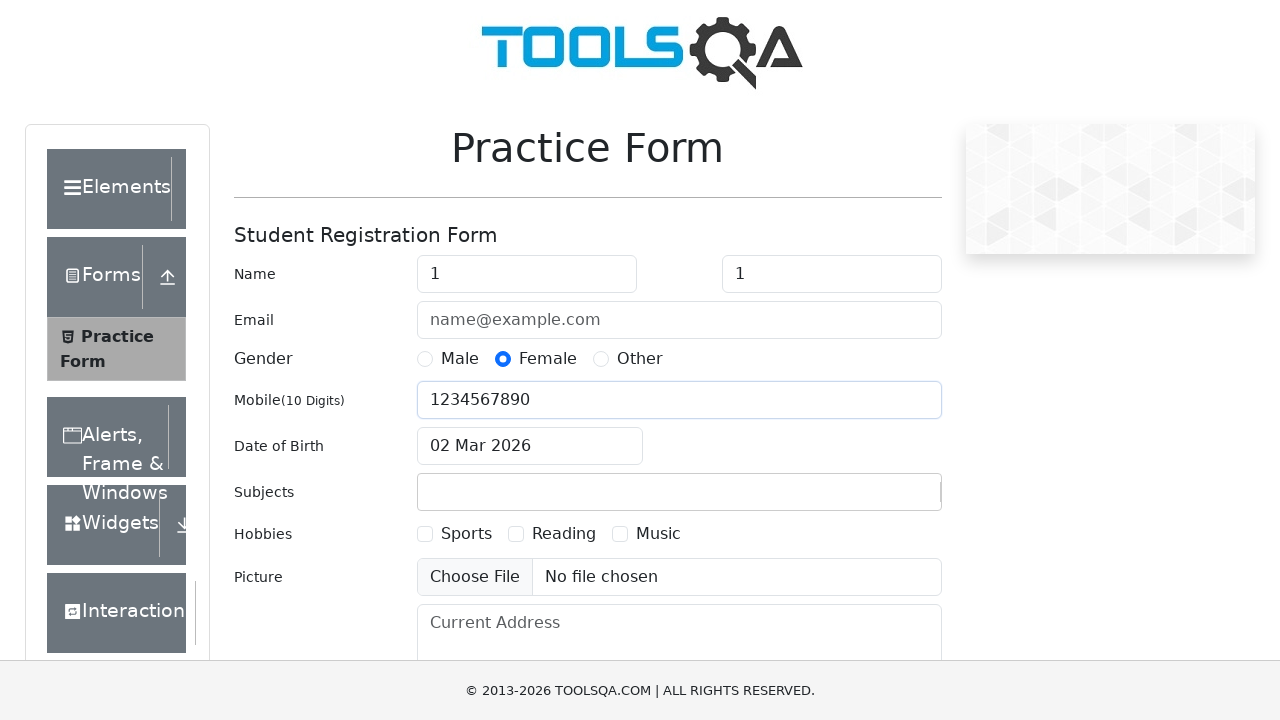

Clicked submit button to submit the form at (885, 499) on #submit
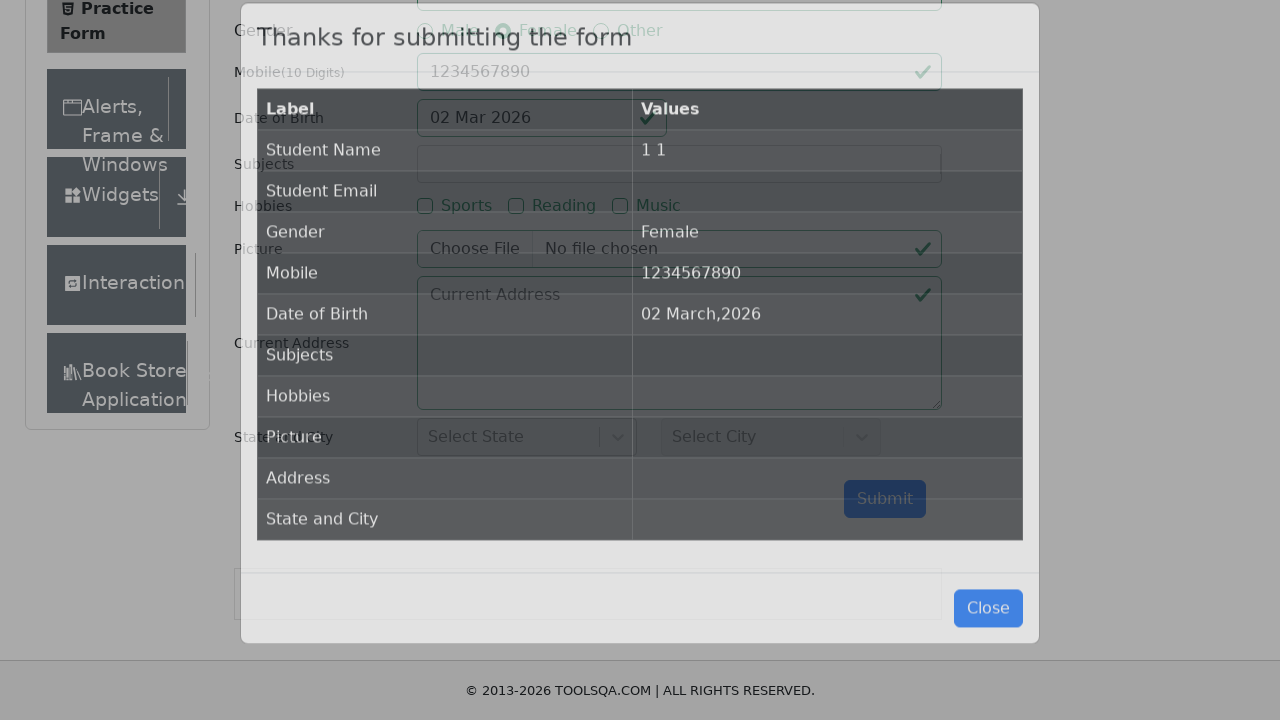

Results modal appeared with submitted information
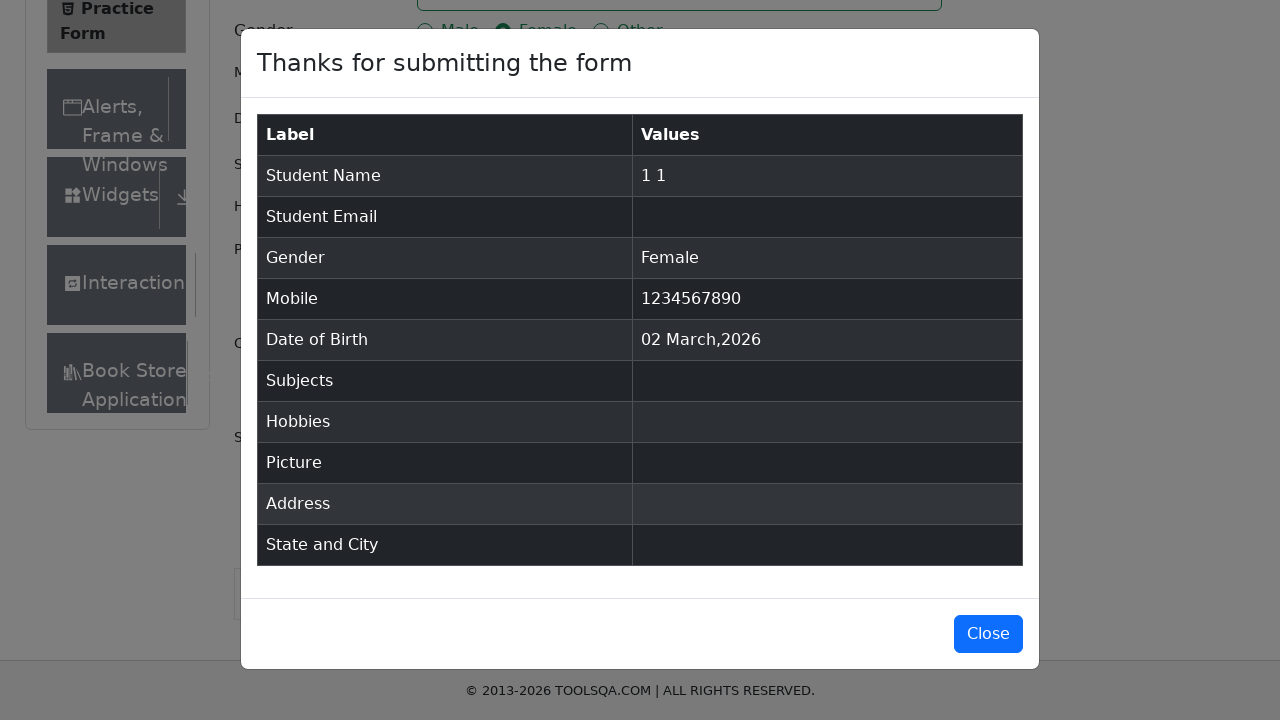

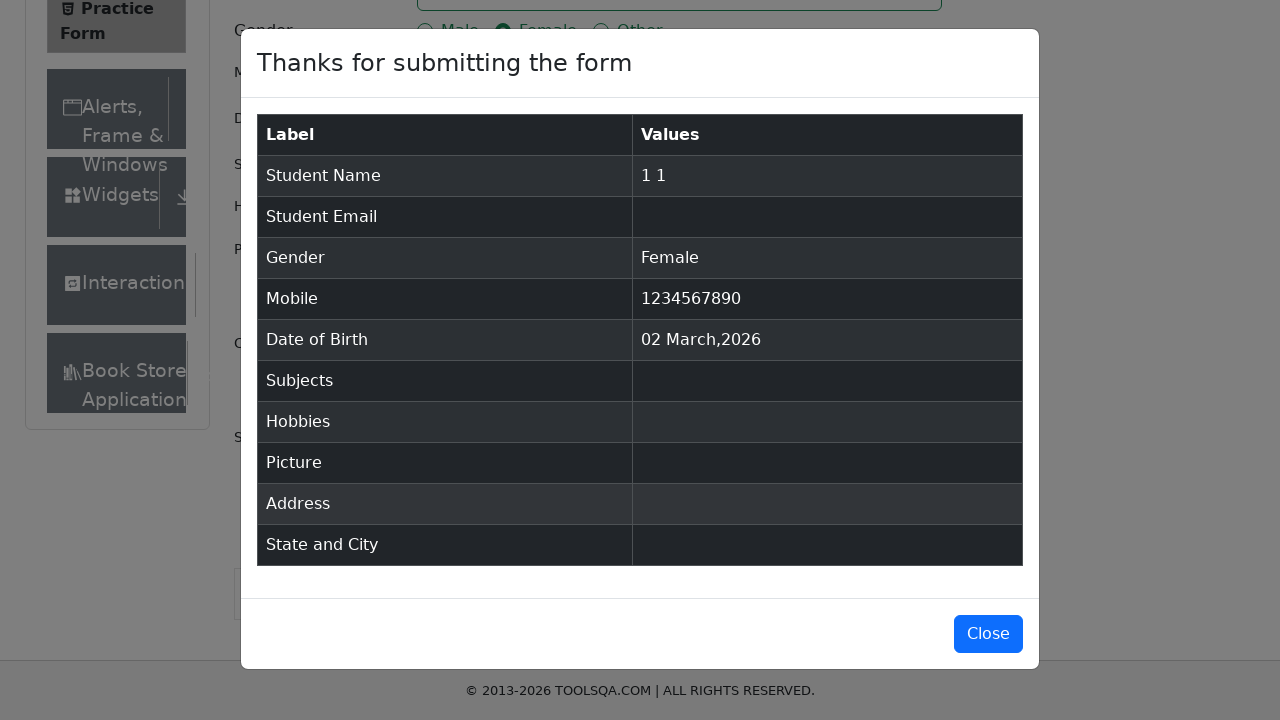